Opens the Paytm website and maximizes the browser window to verify the page loads successfully.

Starting URL: https://www.paytm.com/

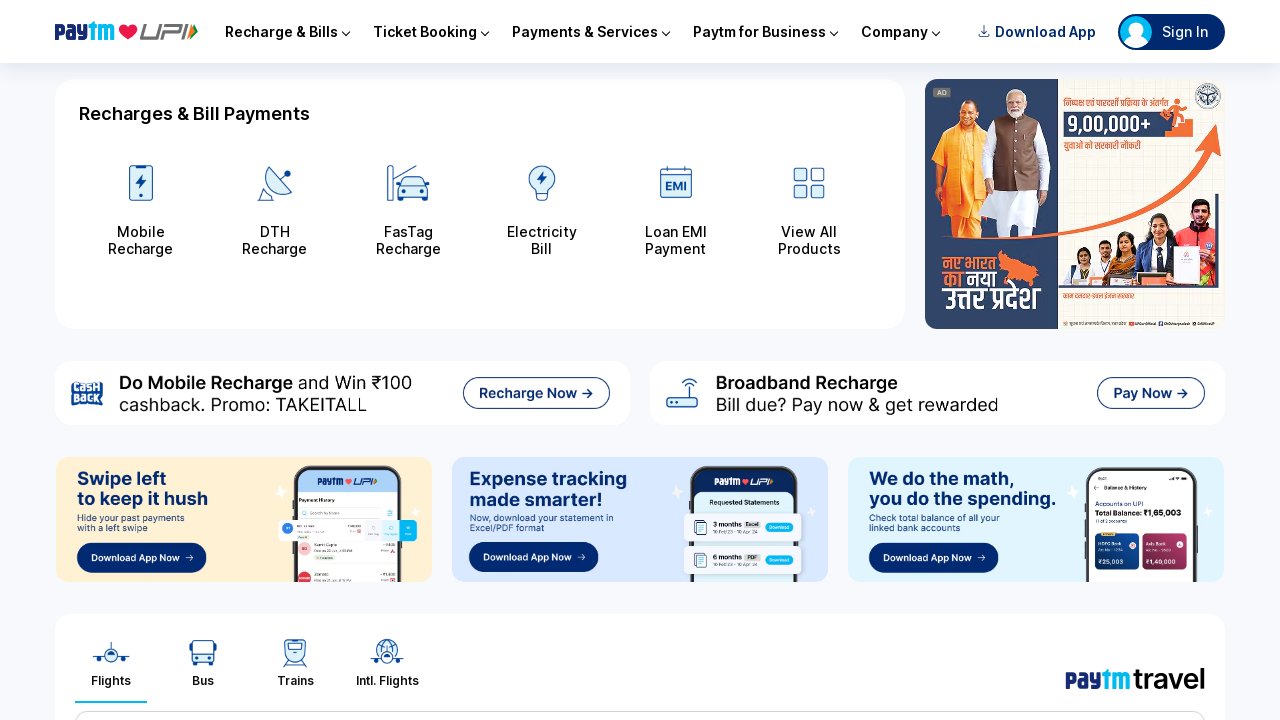

Set viewport size to 1920x1080 to maximize browser window
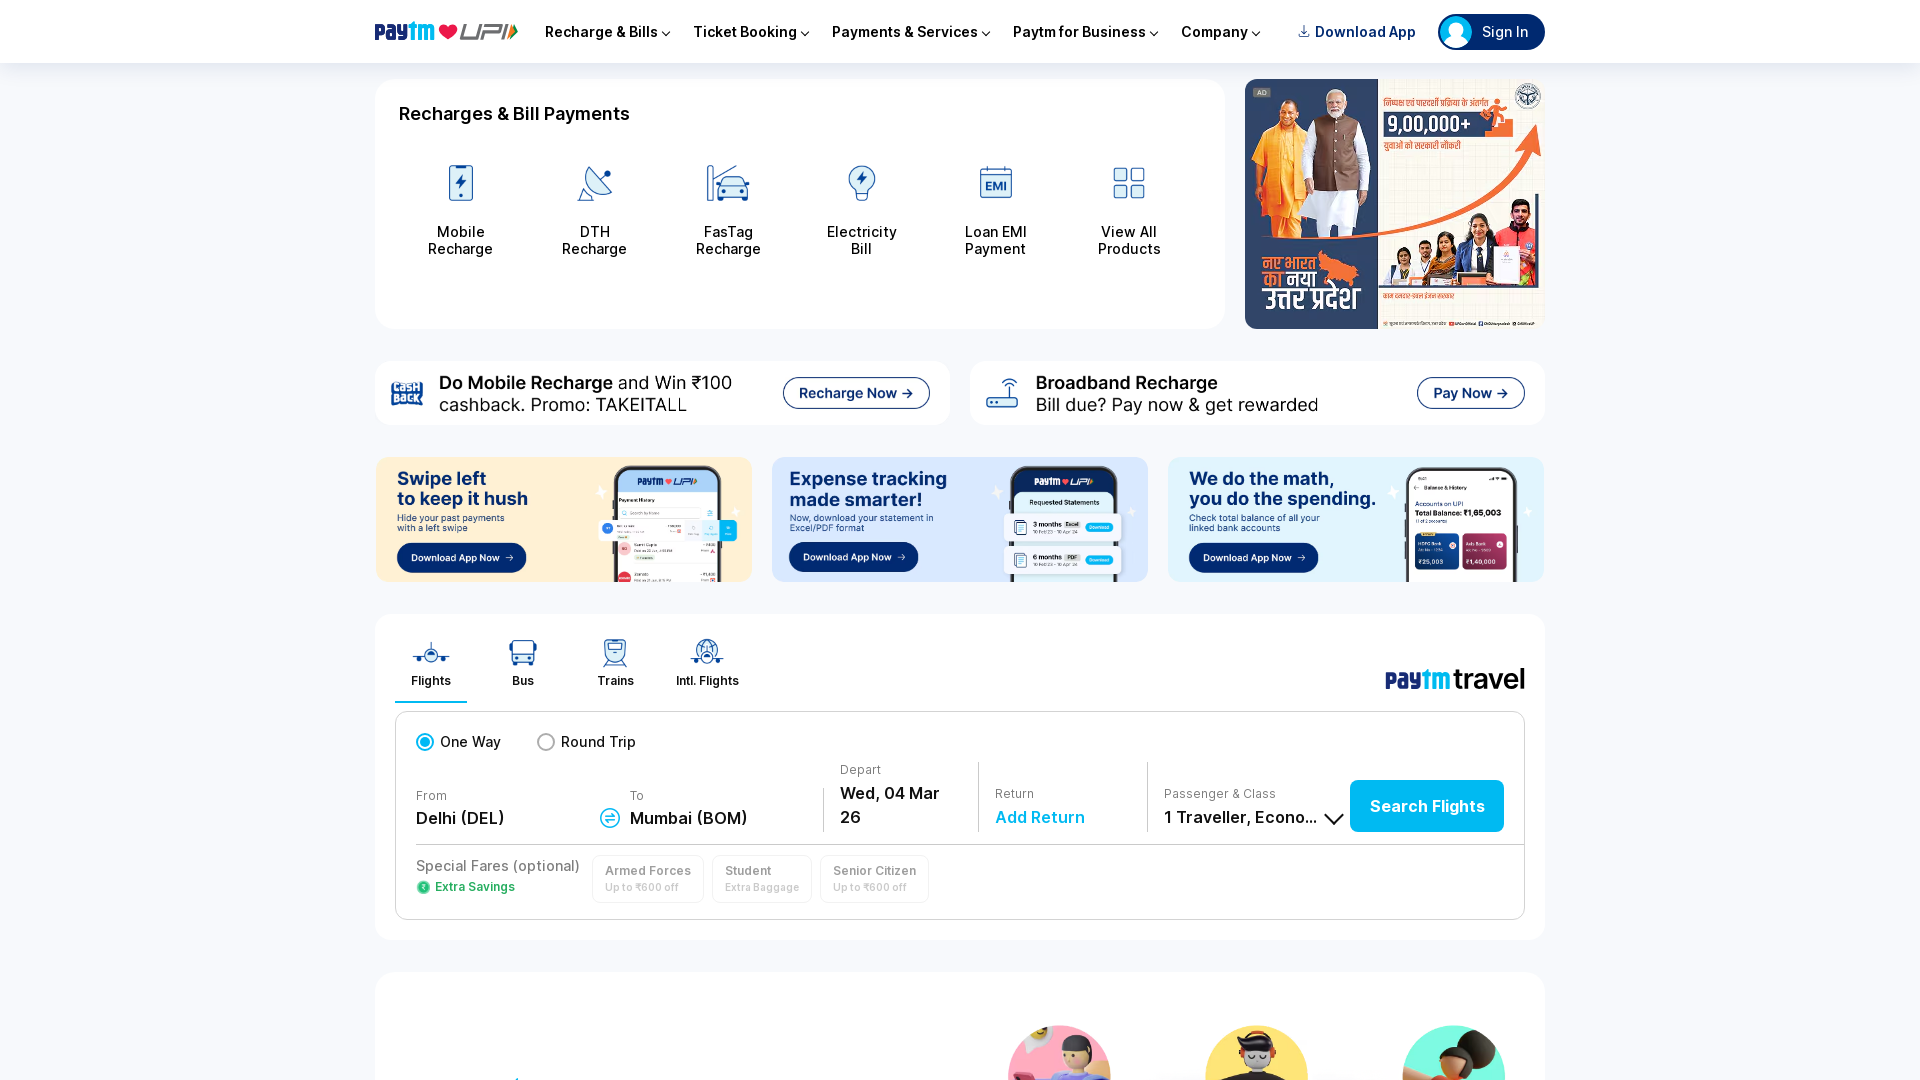

Paytm website page loaded successfully (DOM content loaded)
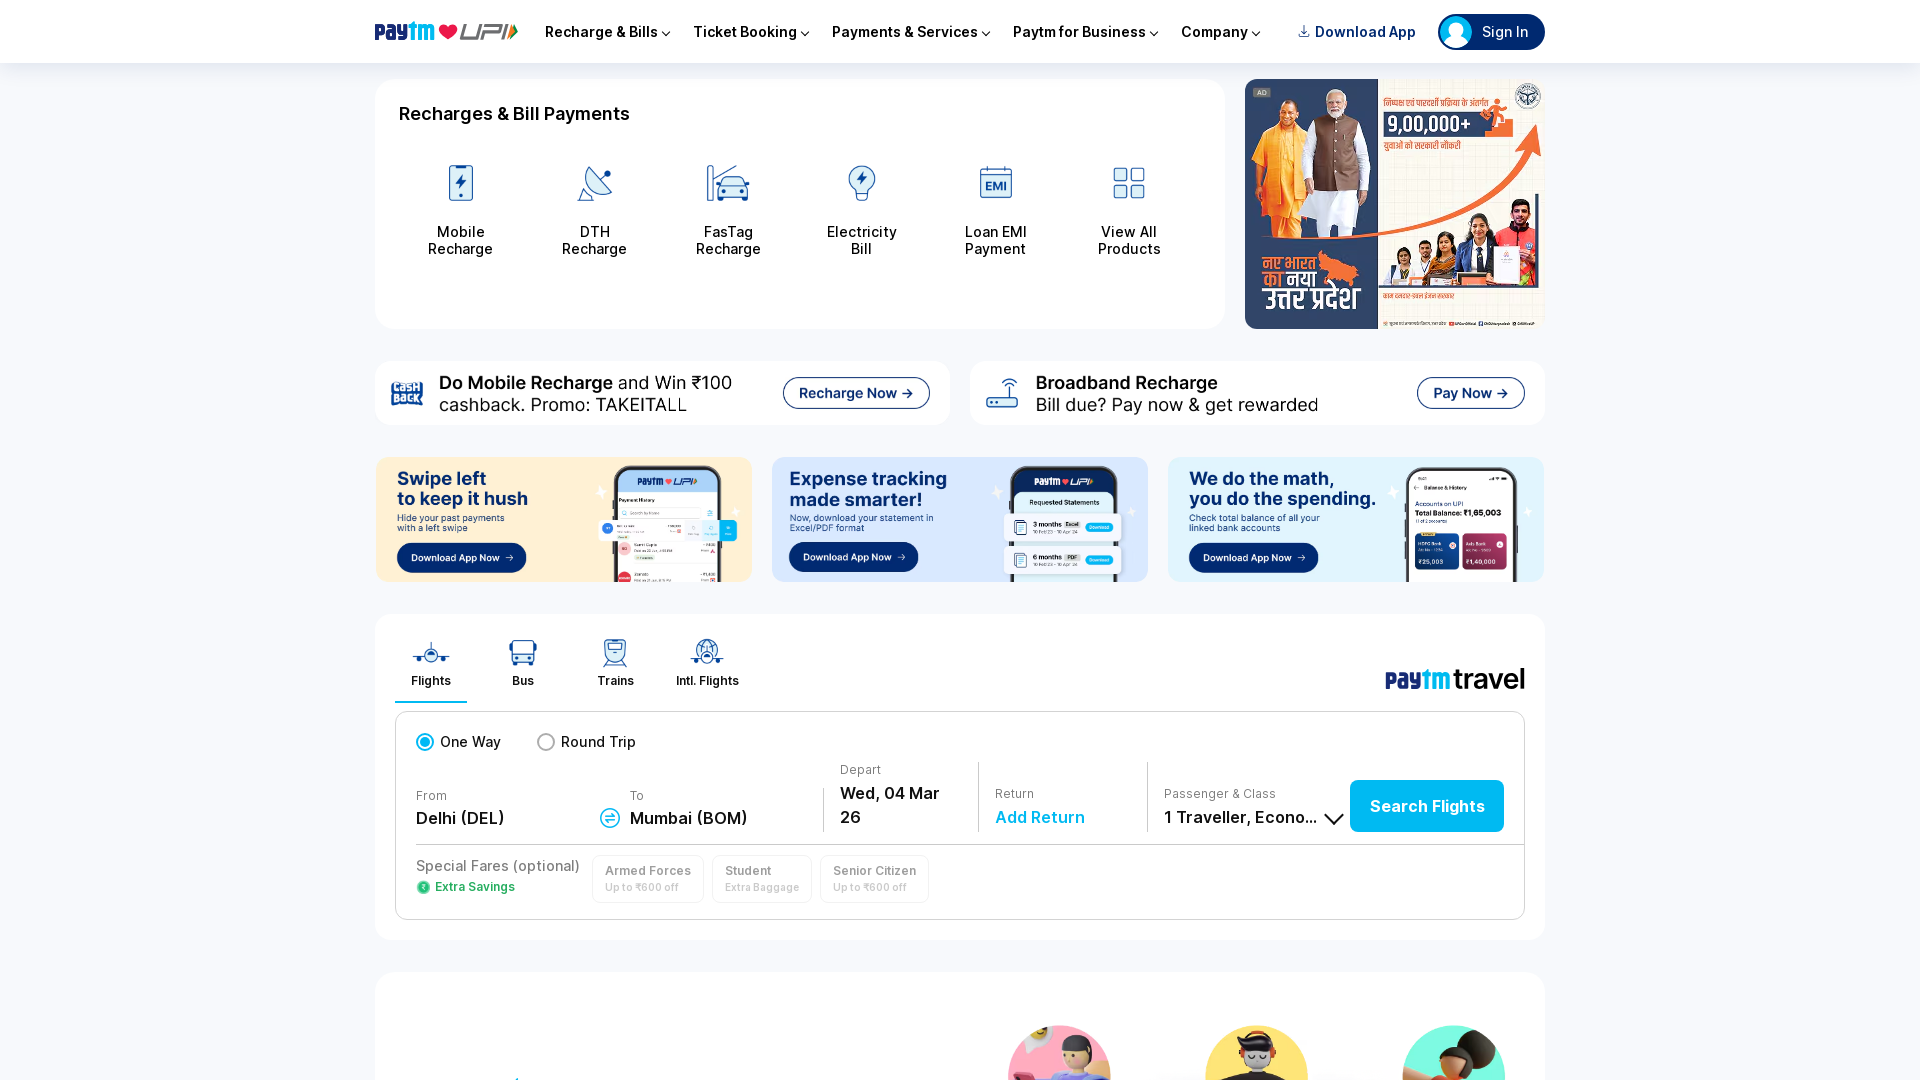

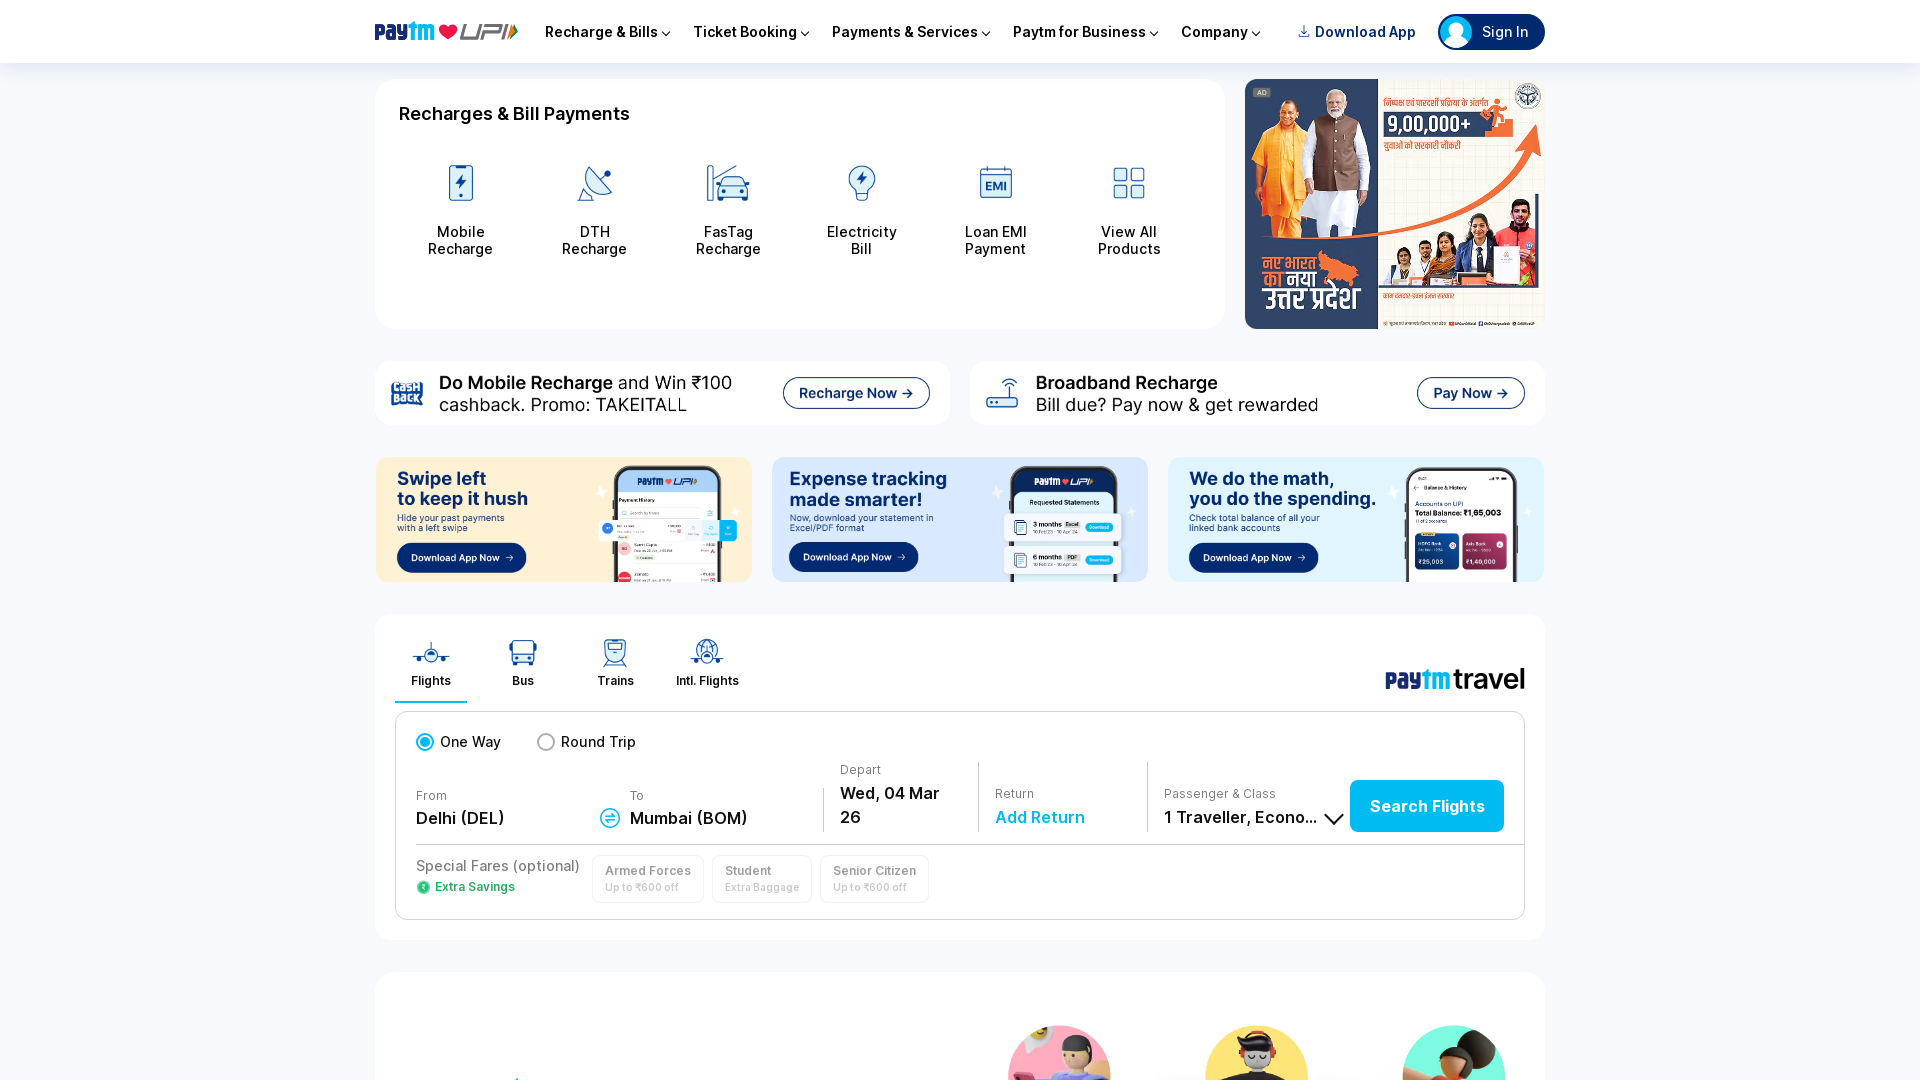